Tests that the Clear completed button displays correct text when items are completed

Starting URL: https://demo.playwright.dev/todomvc

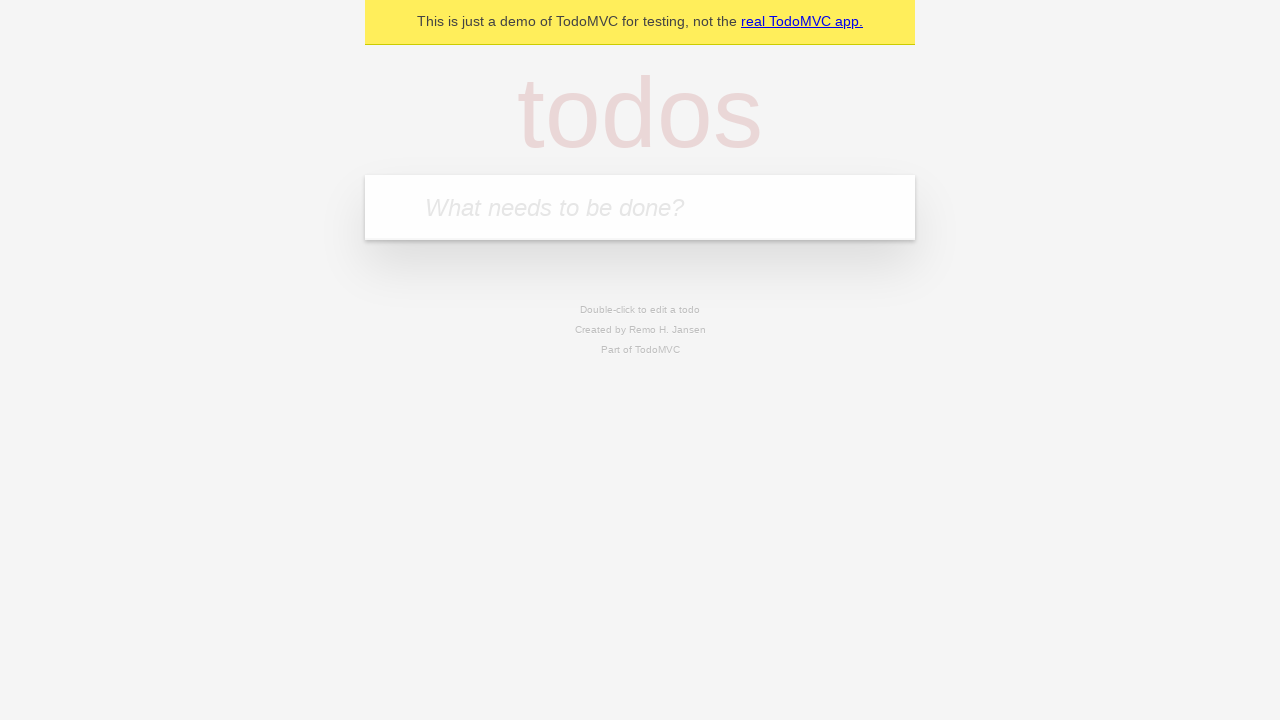

Located the 'What needs to be done?' input field
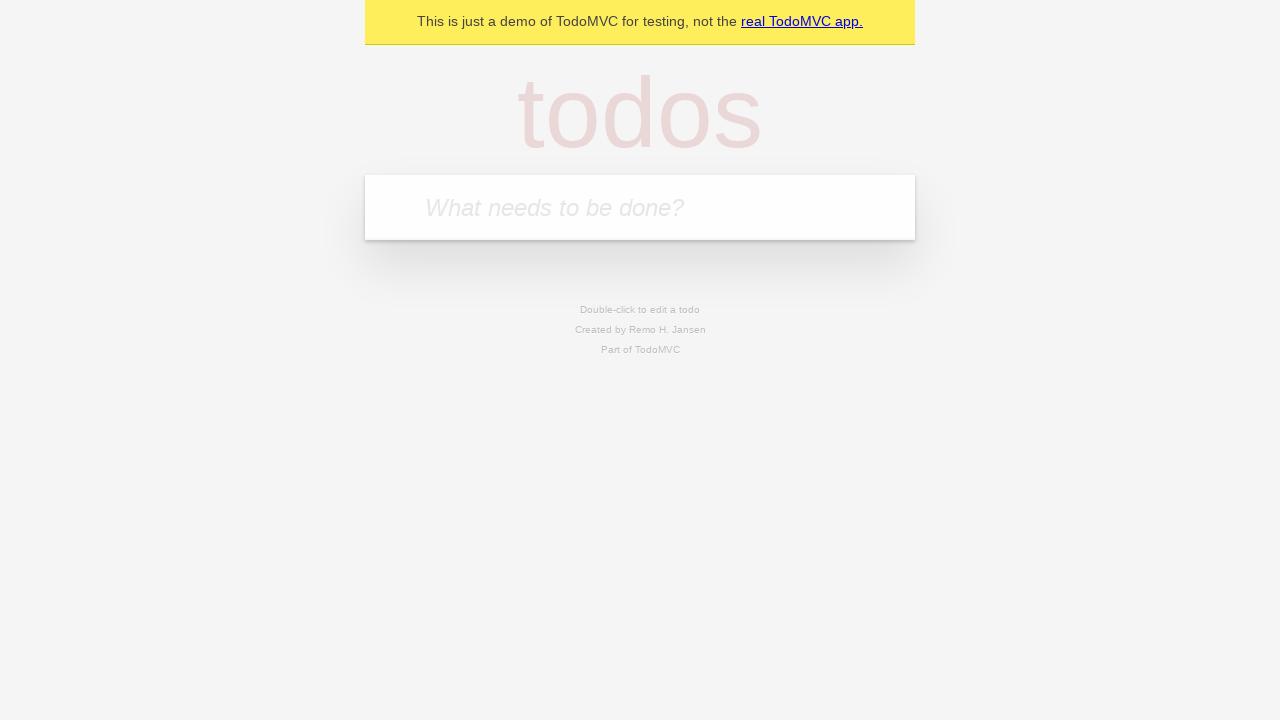

Filled first todo with 'buy some cheese' on internal:attr=[placeholder="What needs to be done?"i]
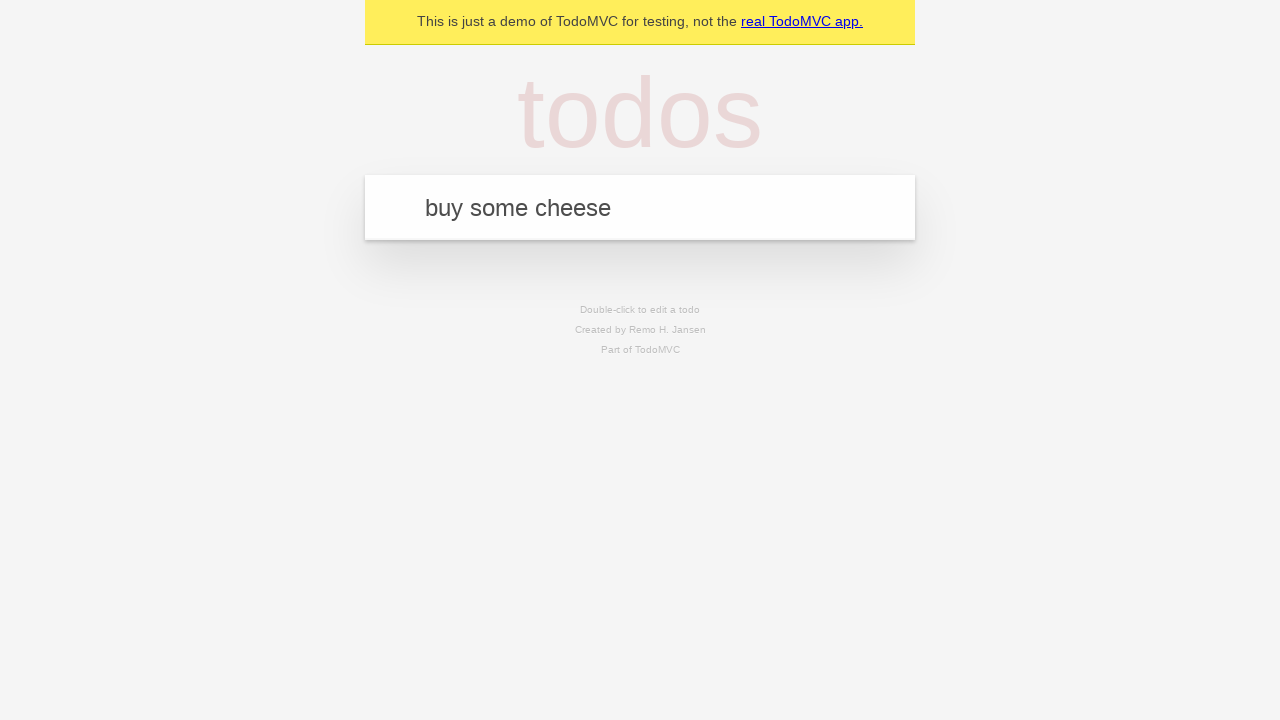

Pressed Enter to create first todo on internal:attr=[placeholder="What needs to be done?"i]
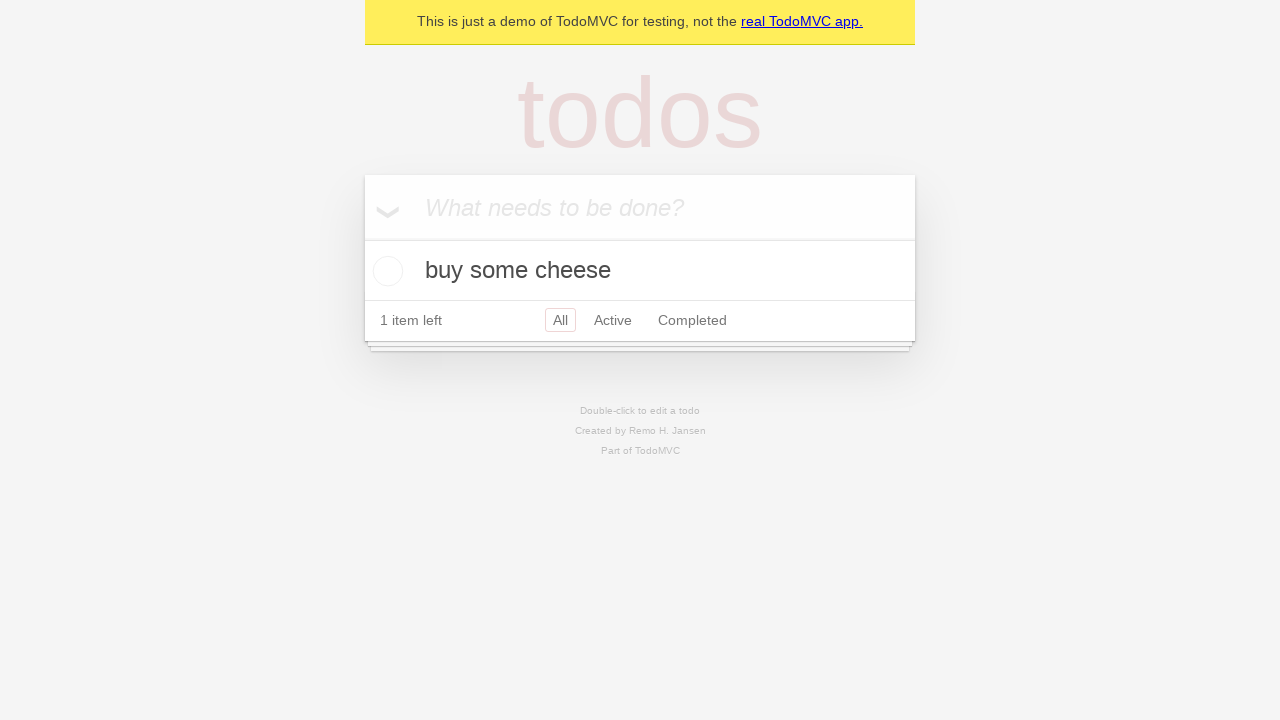

Filled second todo with 'feed the cat' on internal:attr=[placeholder="What needs to be done?"i]
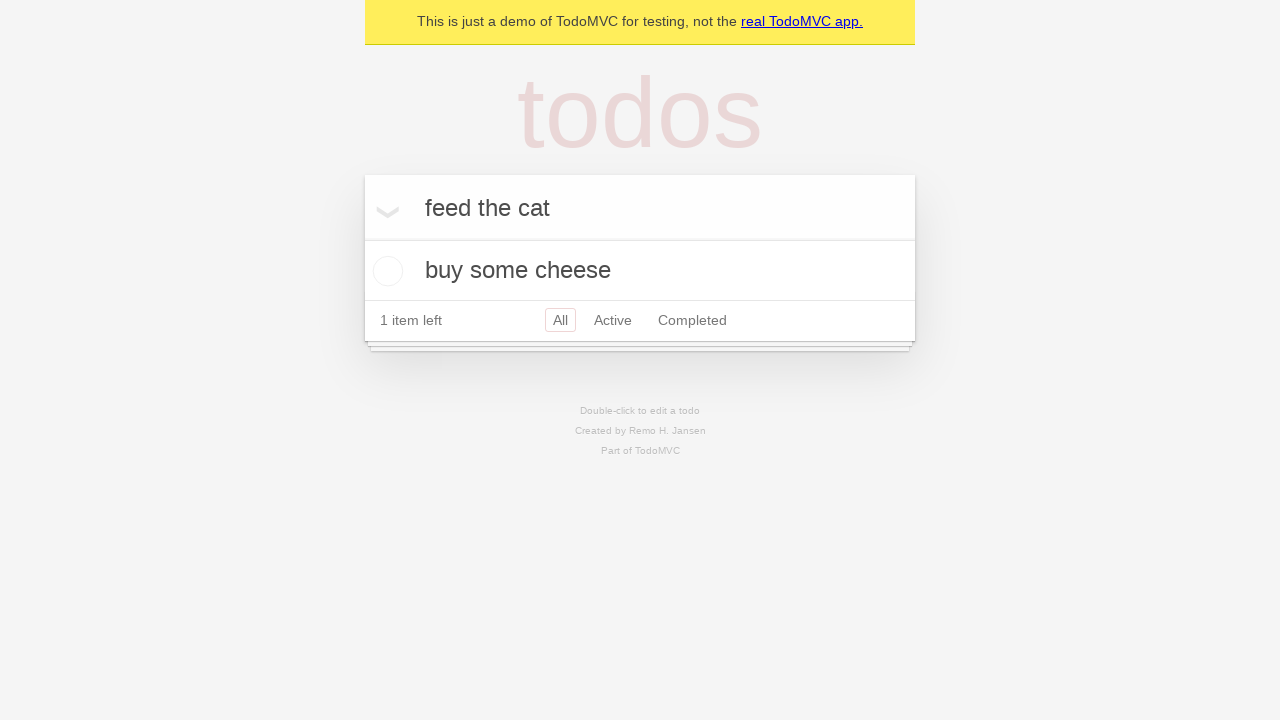

Pressed Enter to create second todo on internal:attr=[placeholder="What needs to be done?"i]
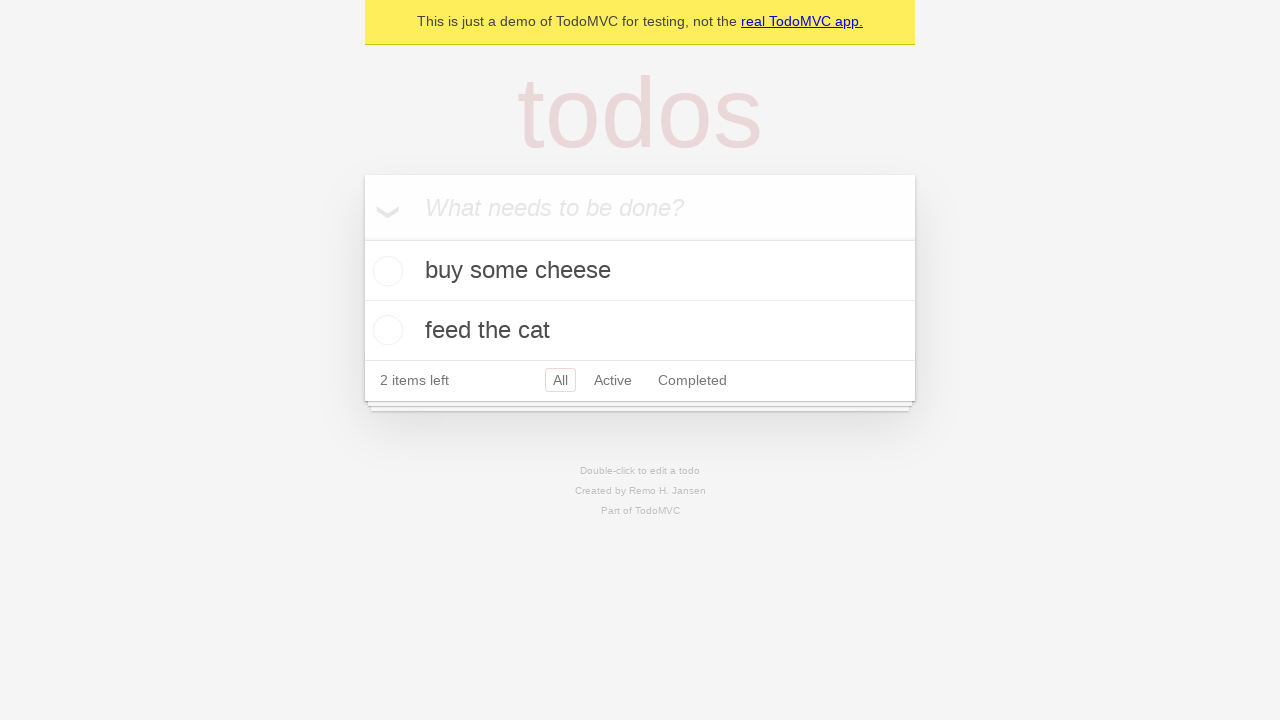

Filled third todo with 'book a doctors appointment' on internal:attr=[placeholder="What needs to be done?"i]
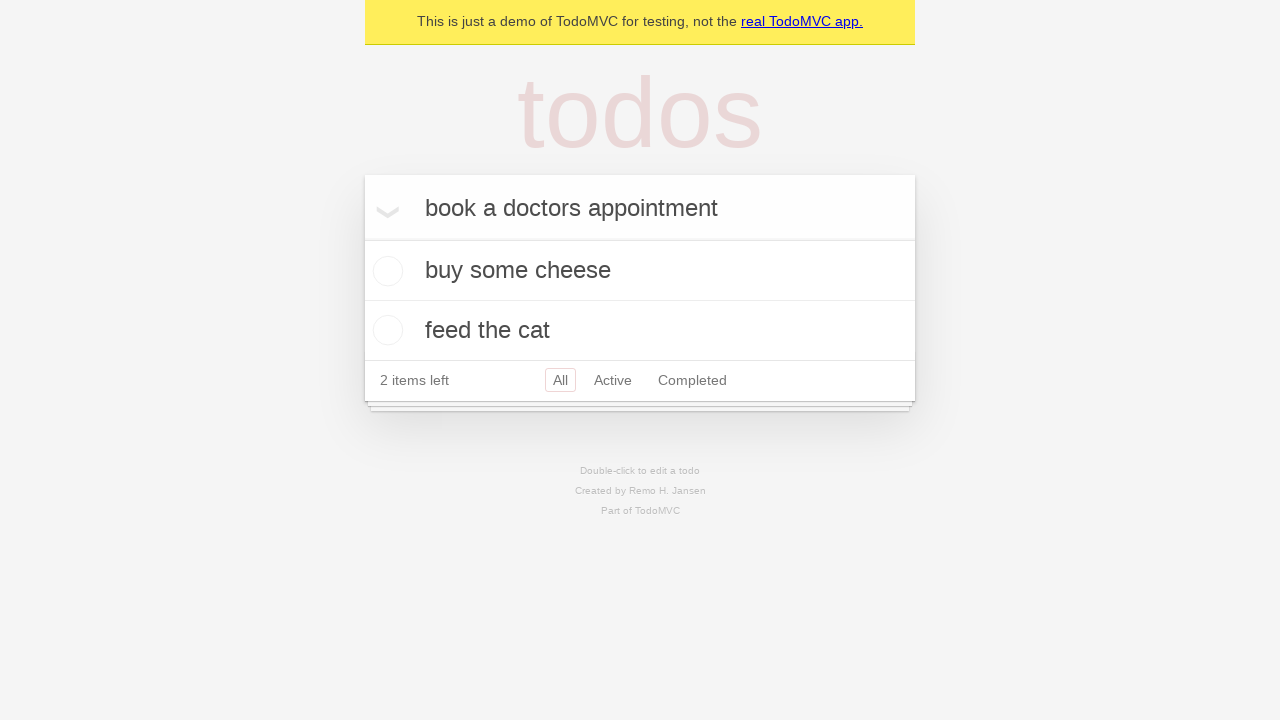

Pressed Enter to create third todo on internal:attr=[placeholder="What needs to be done?"i]
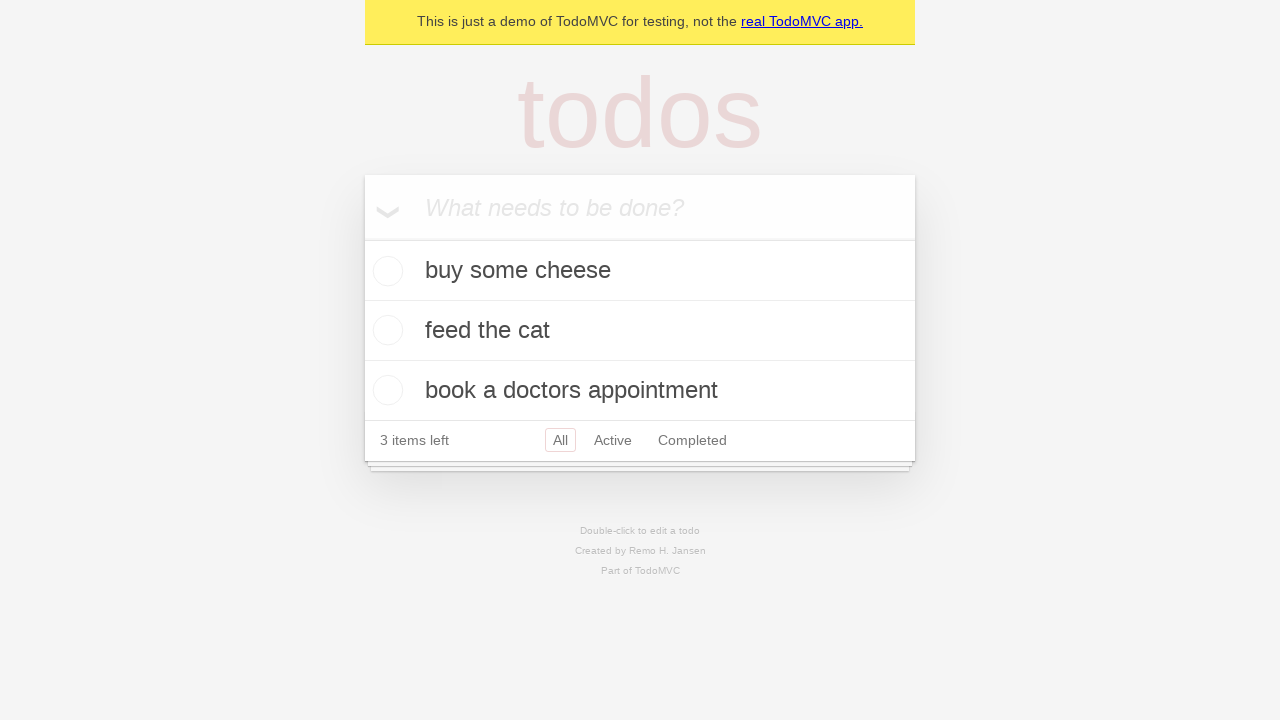

Checked the first todo item as completed at (385, 271) on .todo-list li .toggle >> nth=0
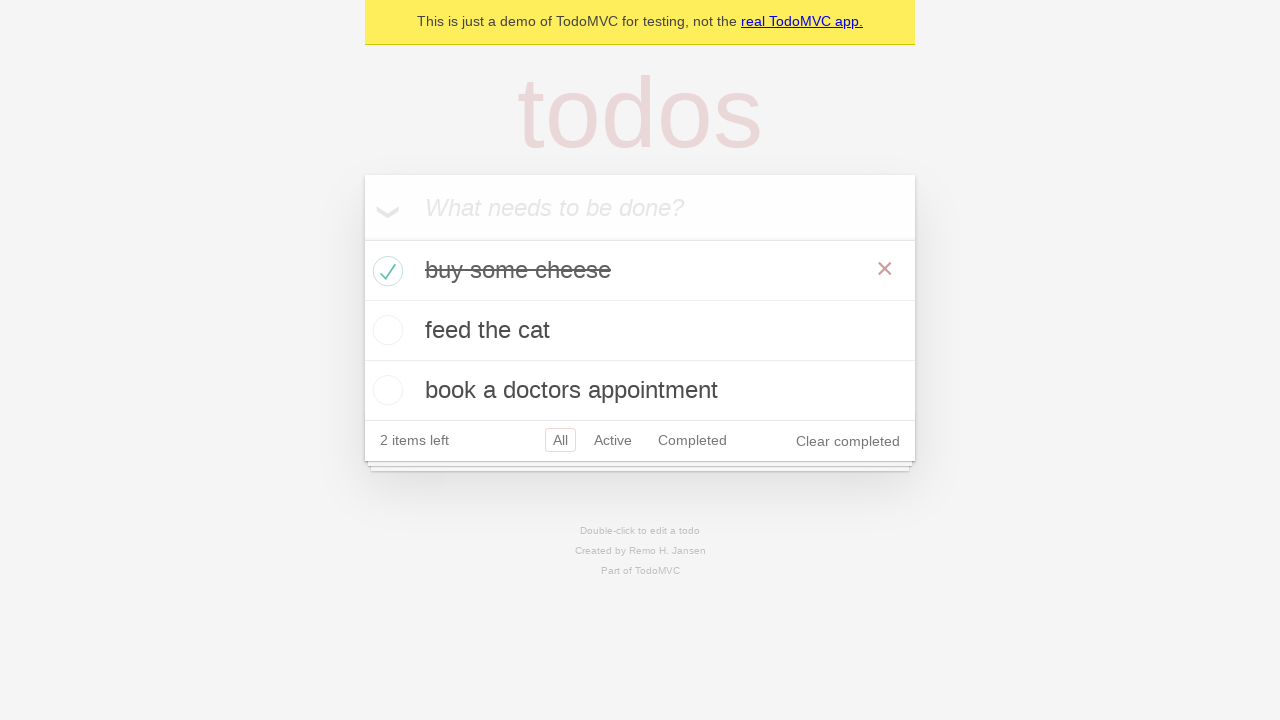

Clear completed button is now visible
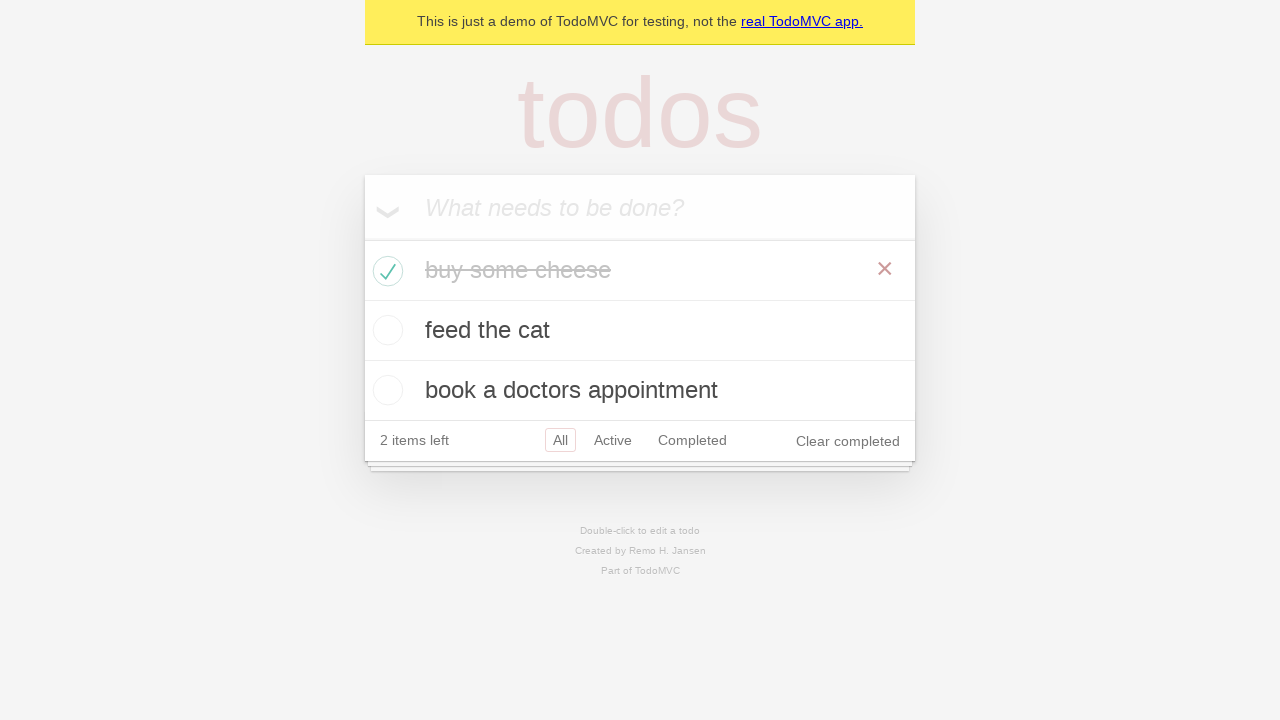

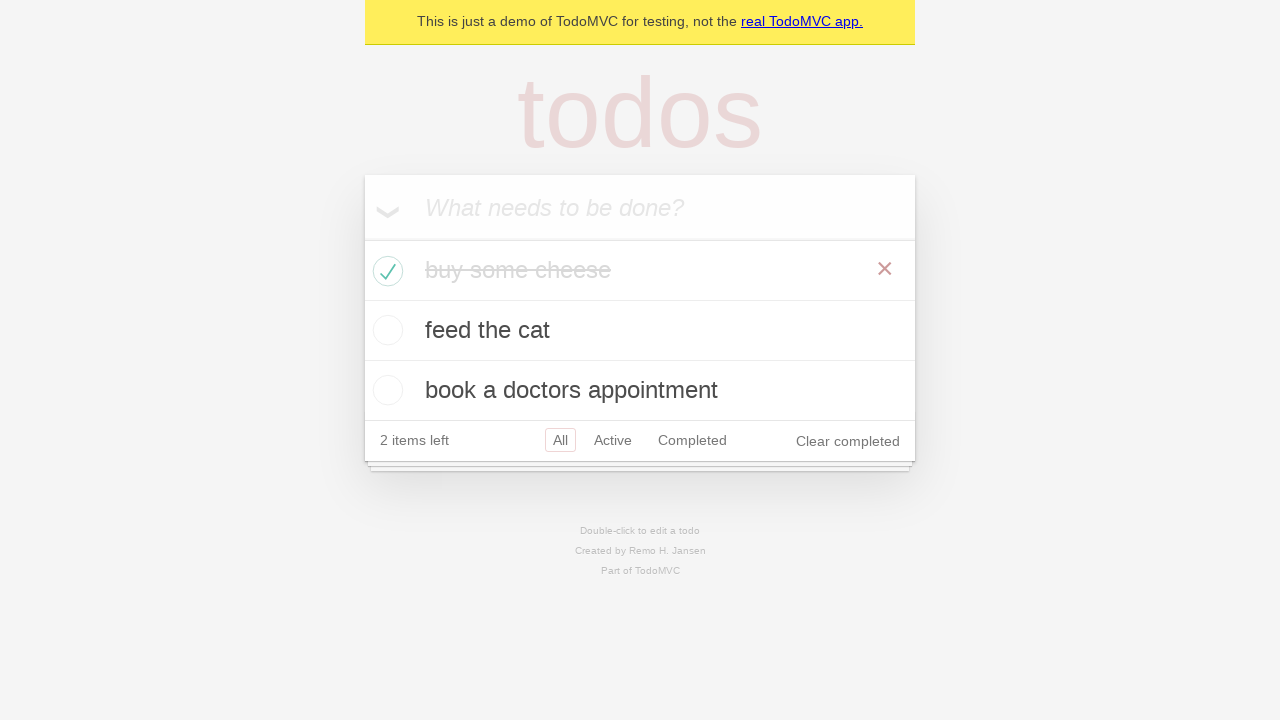